Tests an automation practice page by extracting text from a radio button label, clicking a checkbox, selecting a dropdown option, filling a text field, and triggering an alert to verify the text matches.

Starting URL: https://www.rahulshettyacademy.com/AutomationPractice/

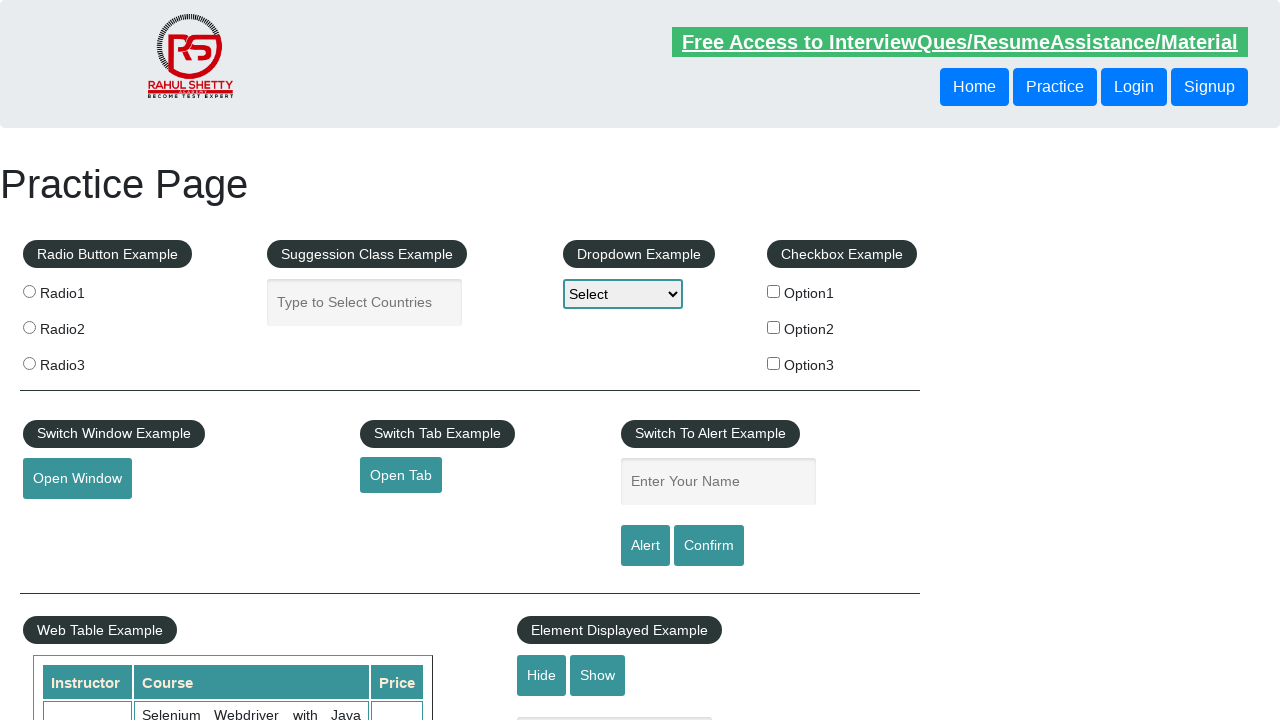

Extracted text from Benz radio button label
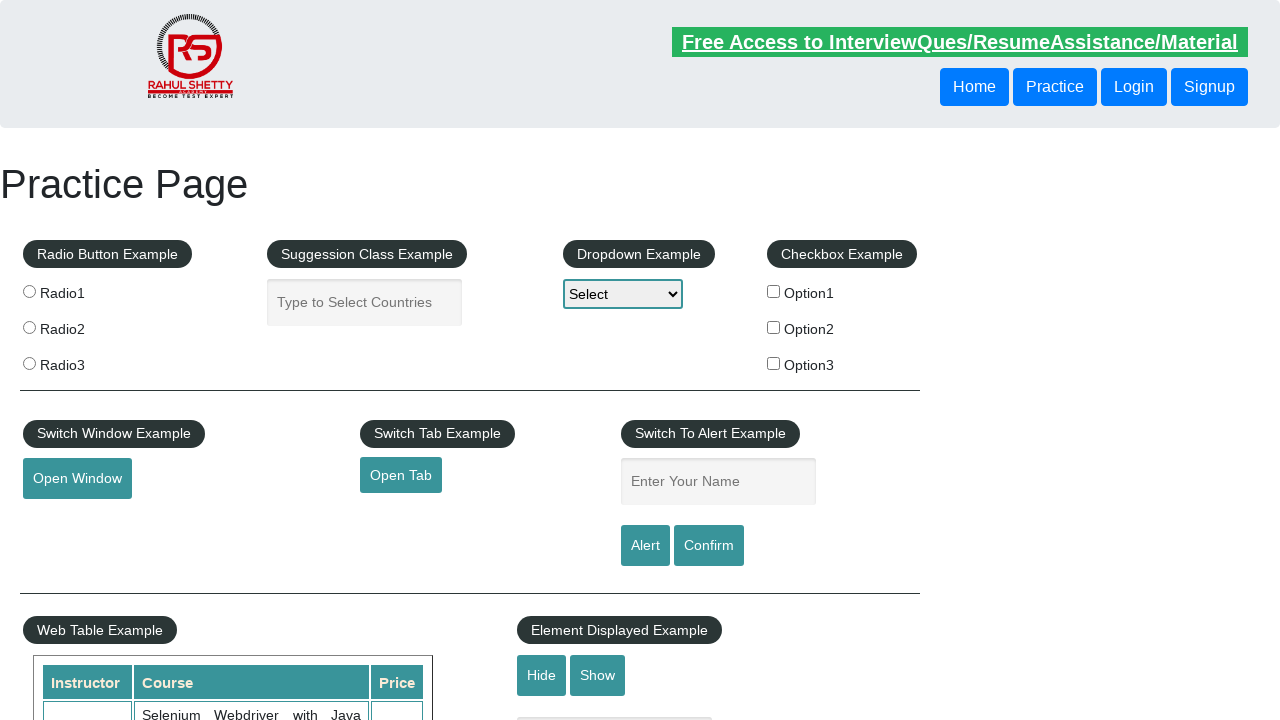

Clicked checkbox option 2 at (774, 327) on #checkBoxOption2
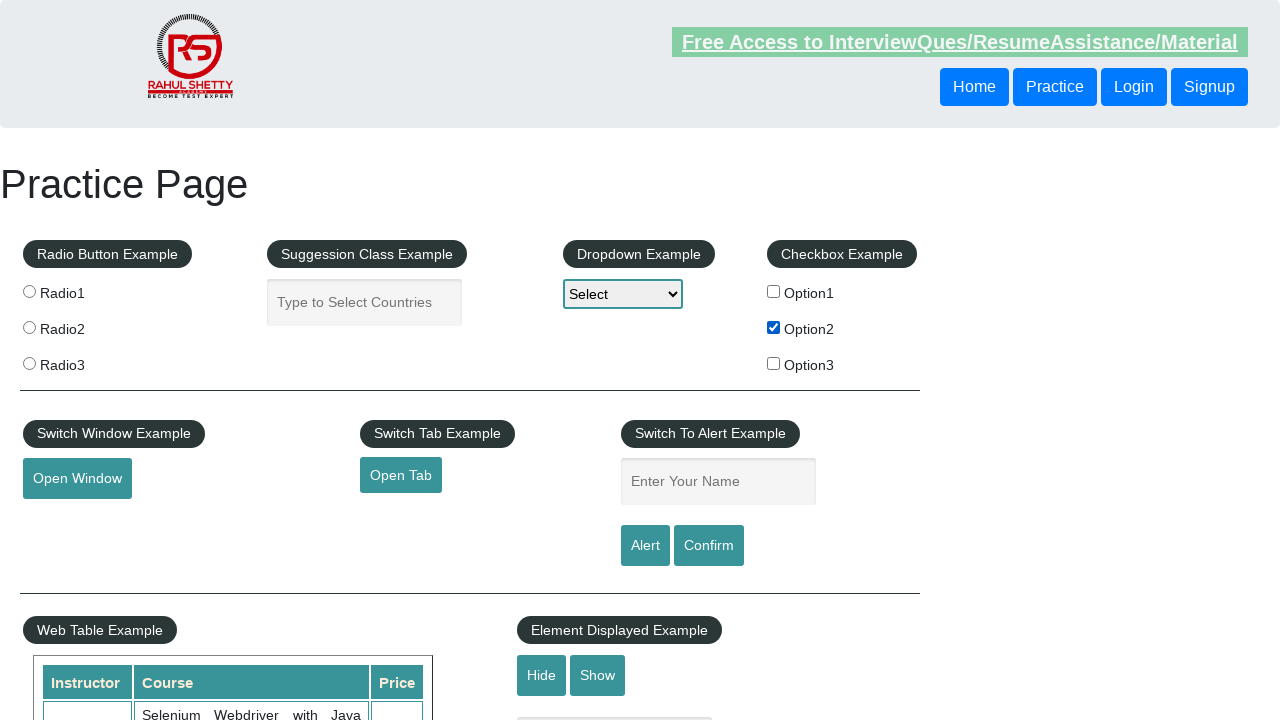

Clicked dropdown to open it at (623, 294) on #dropdown-class-example
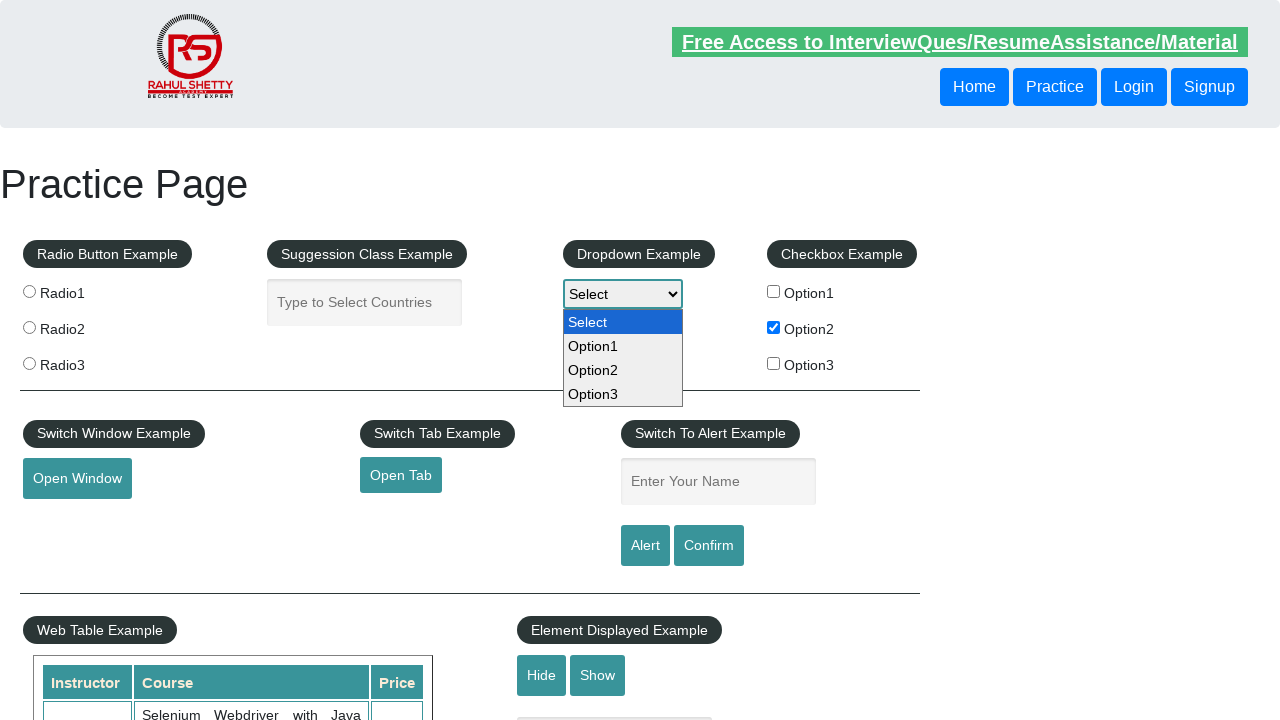

Typed '
                     Option2
                ' in dropdown
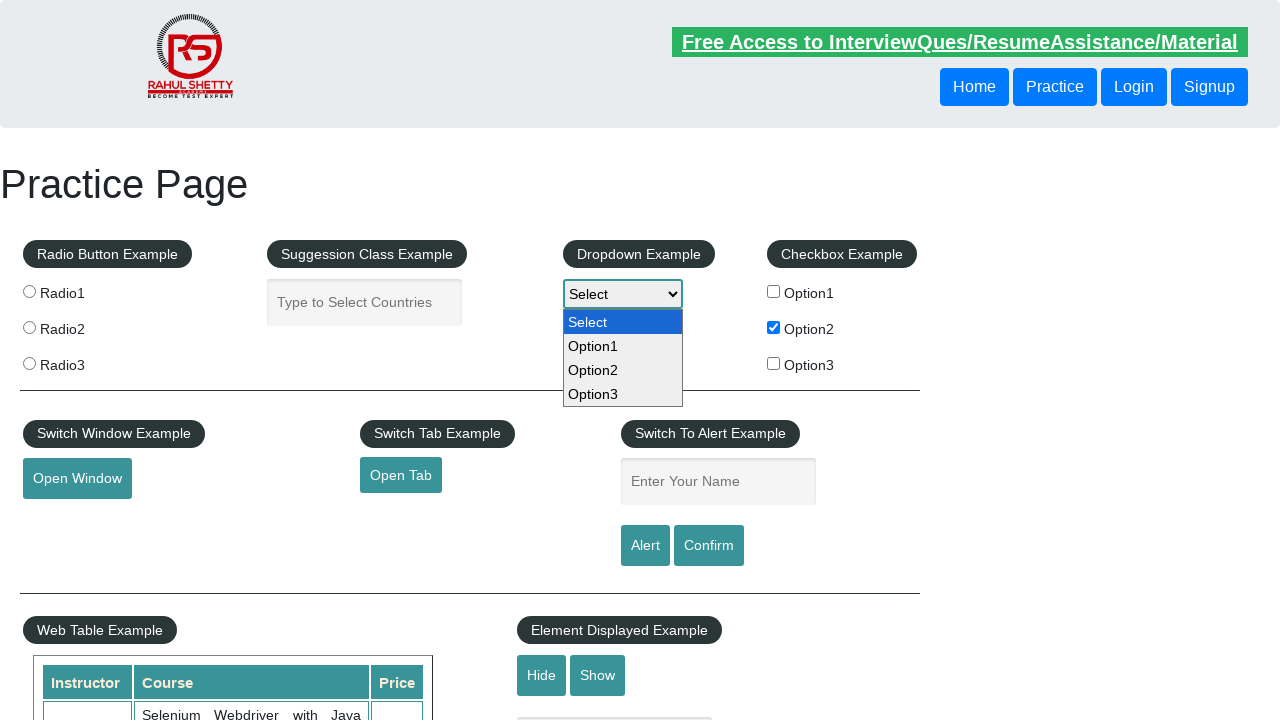

Filled name input field with '
                     Option2
                ' on input#name
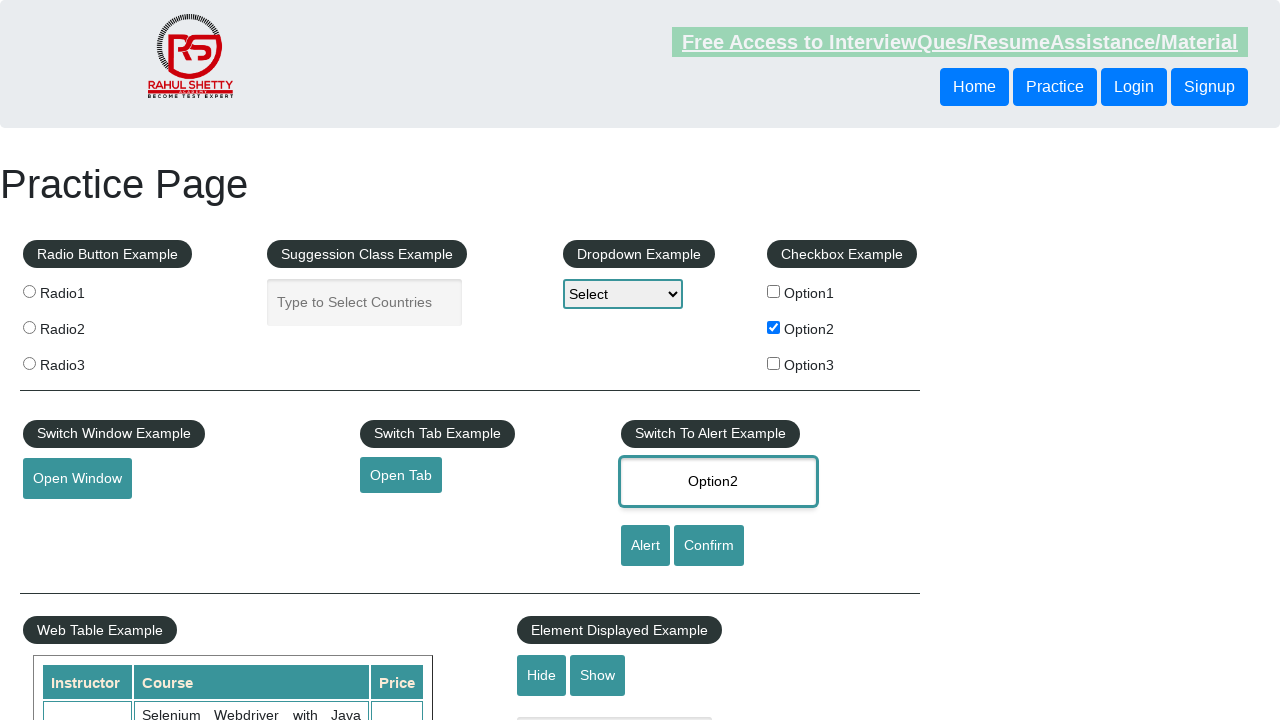

Clicked alert button to trigger dialog at (645, 546) on input#alertbtn
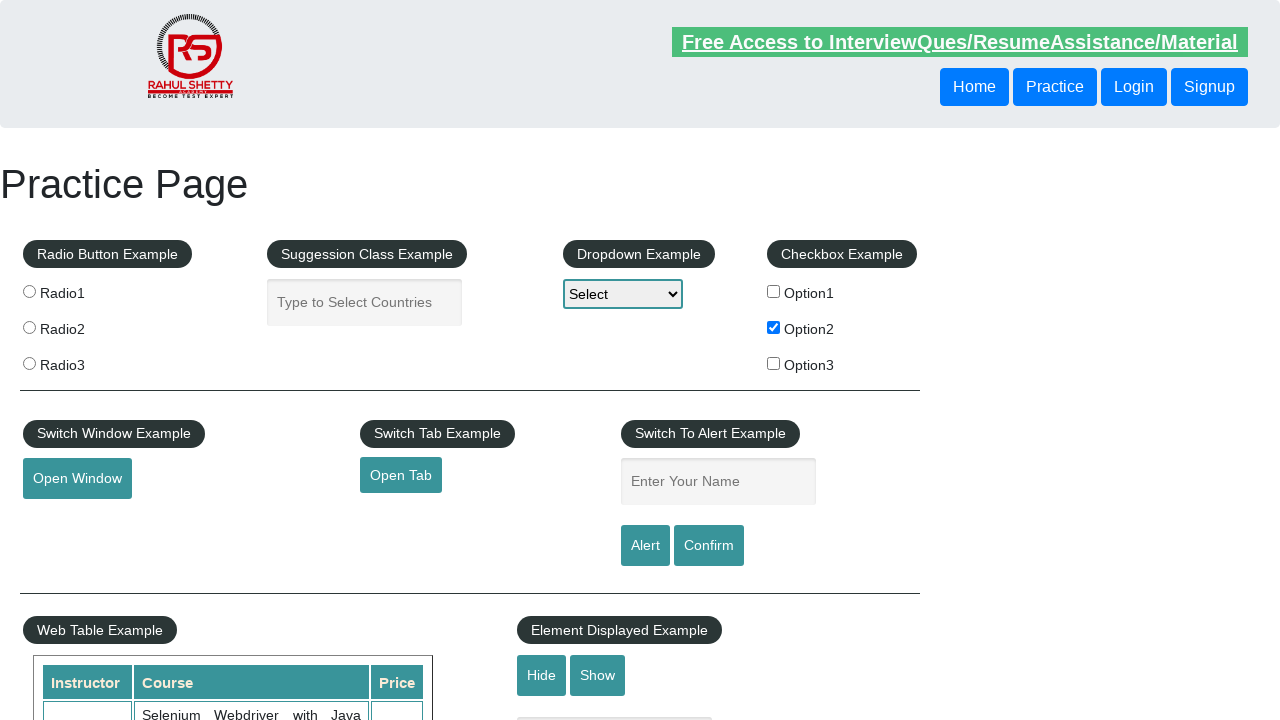

Set up dialog handler to accept alert
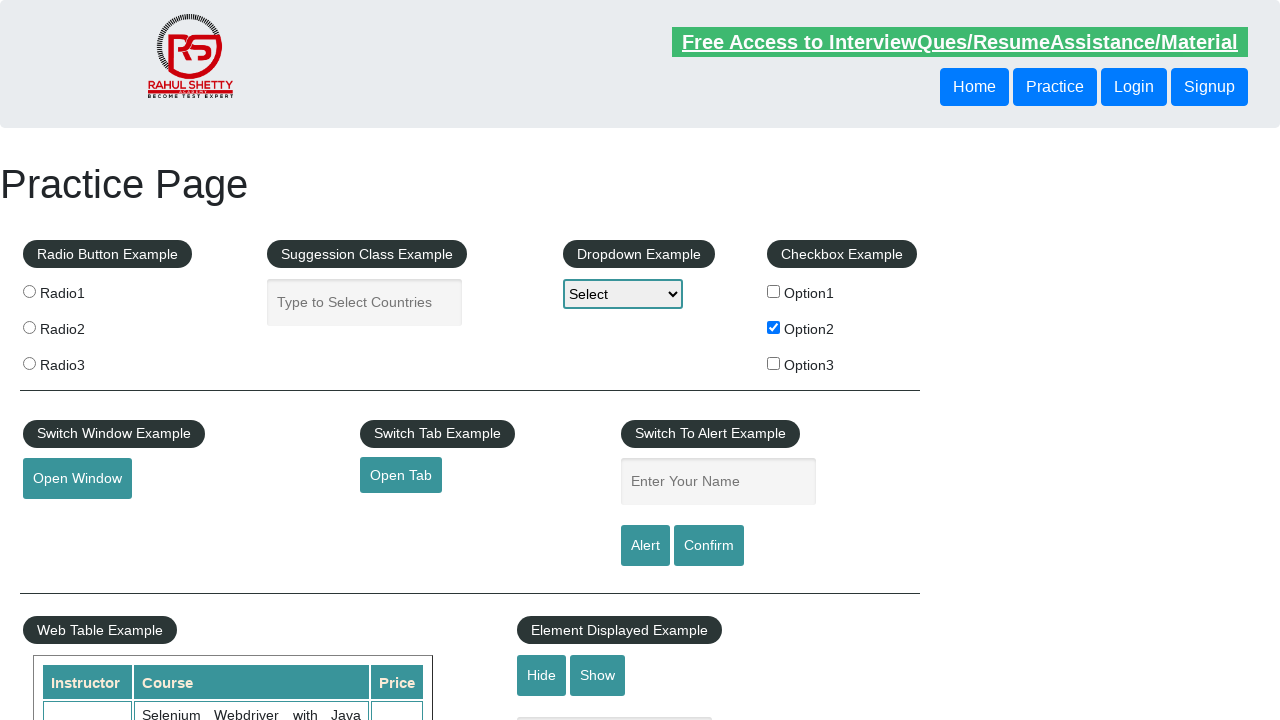

Waited for alert to be processed
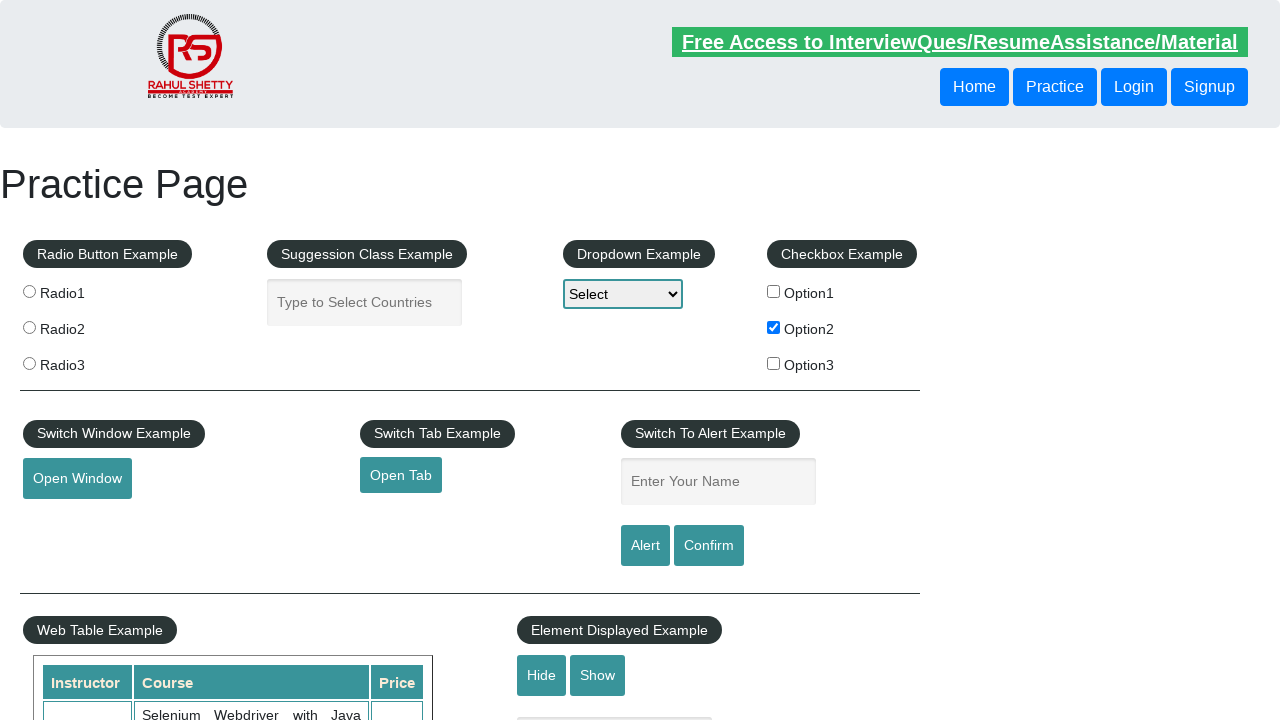

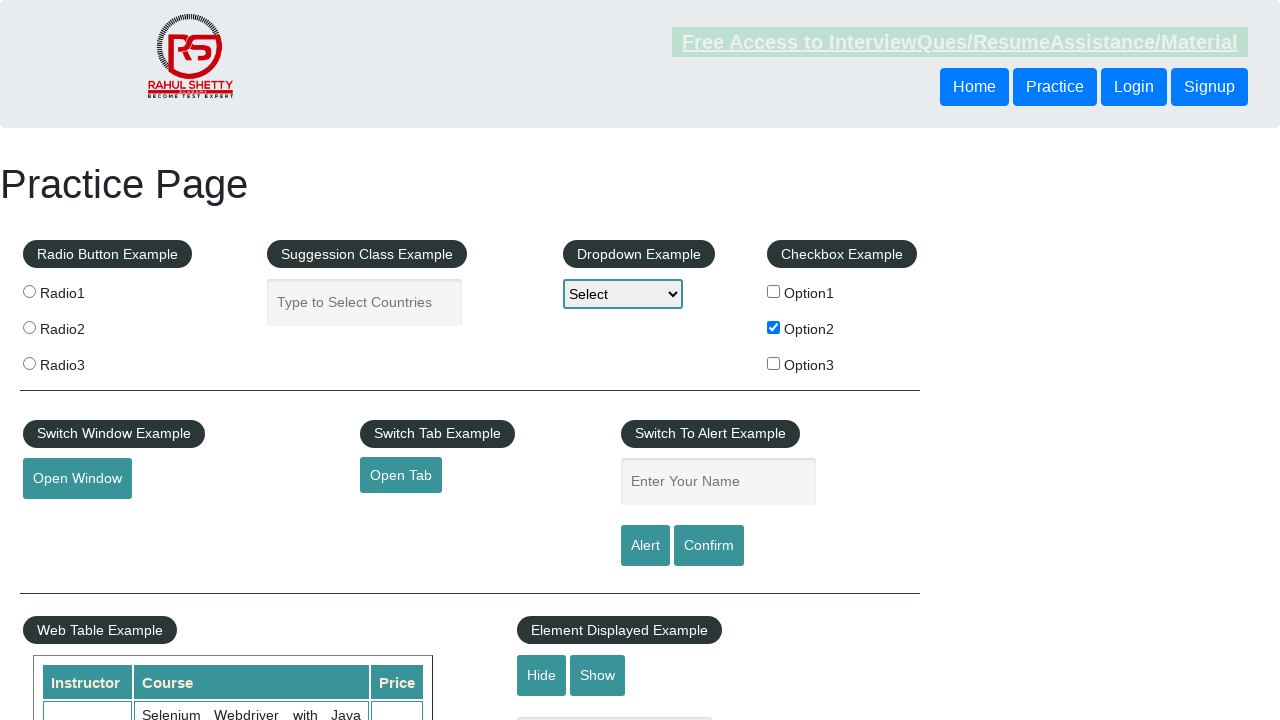